Tests window handling by opening a new window, switching between parent and child windows, and verifying content in each window

Starting URL: https://the-internet.herokuapp.com/windows

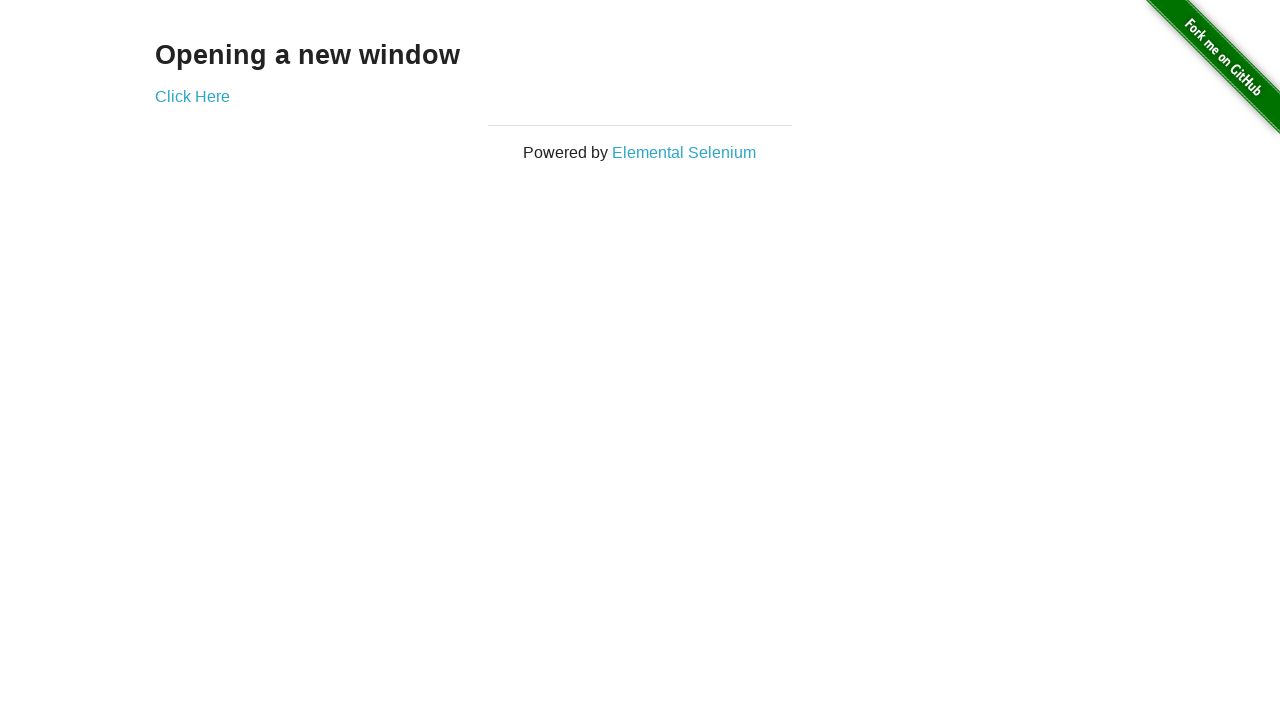

Clicked link to open new window at (192, 96) on a[href='/windows/new']
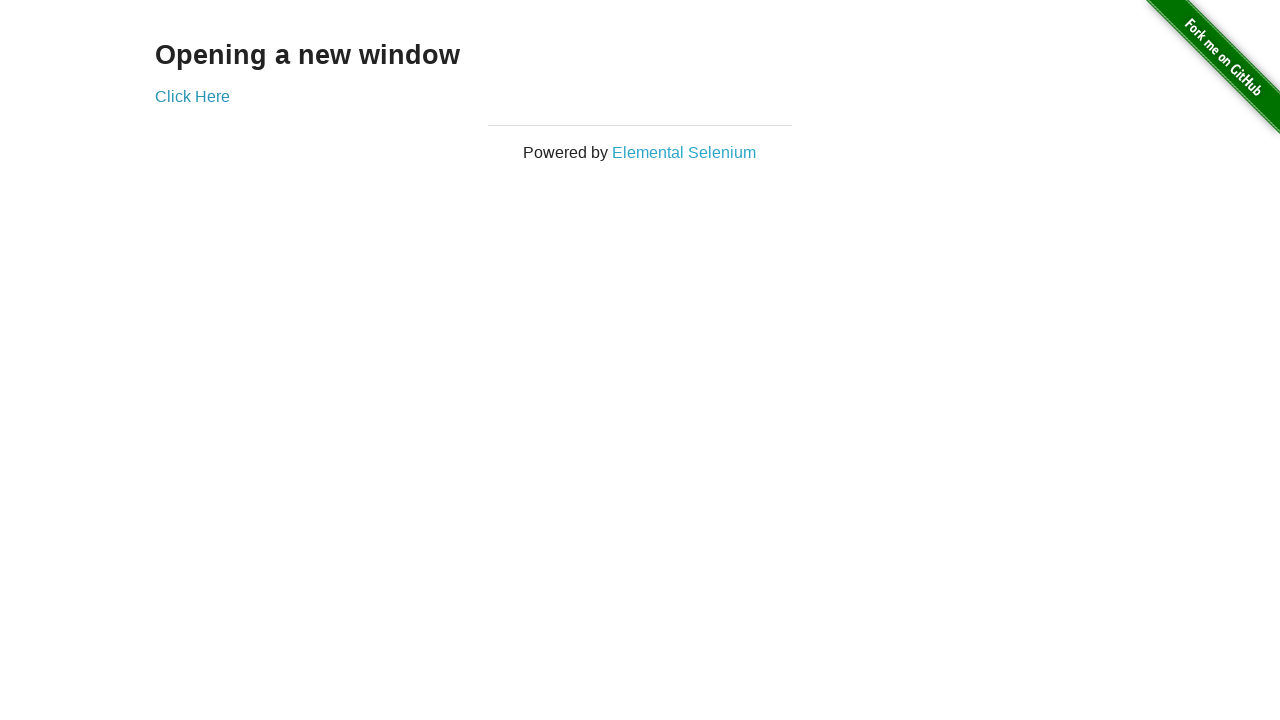

Retrieved text content from child window heading
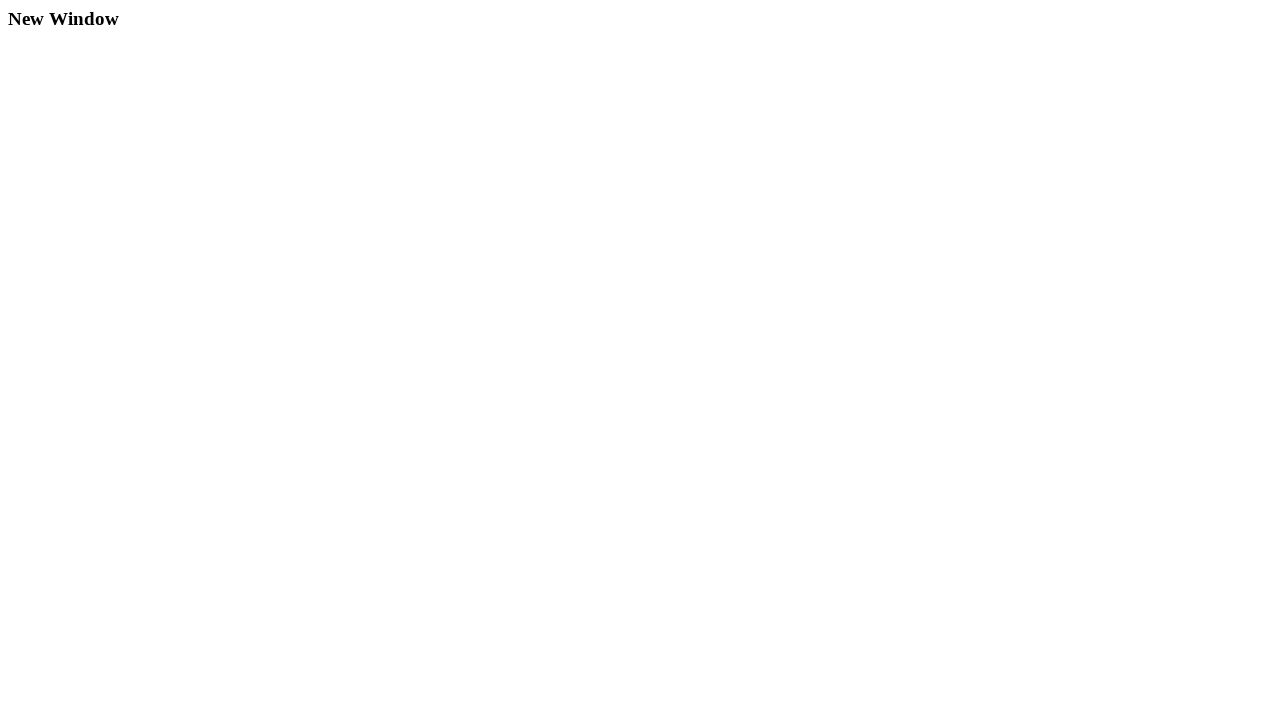

Retrieved text content from parent window heading
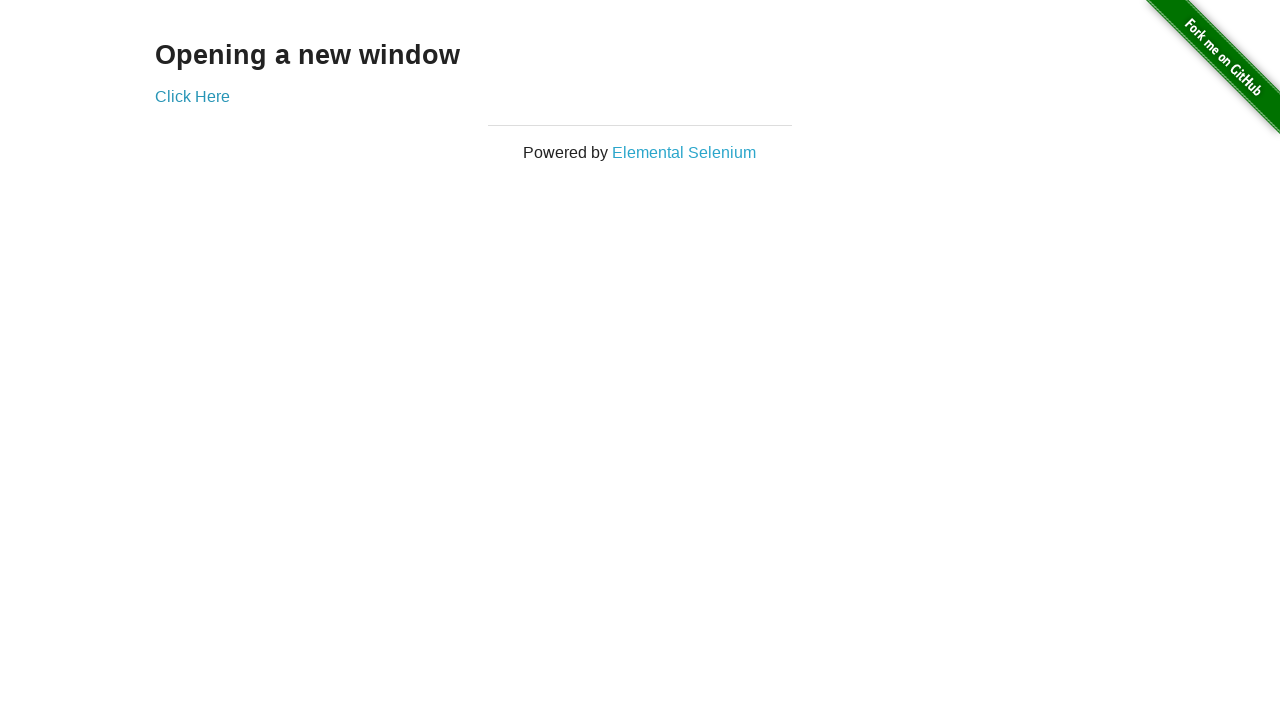

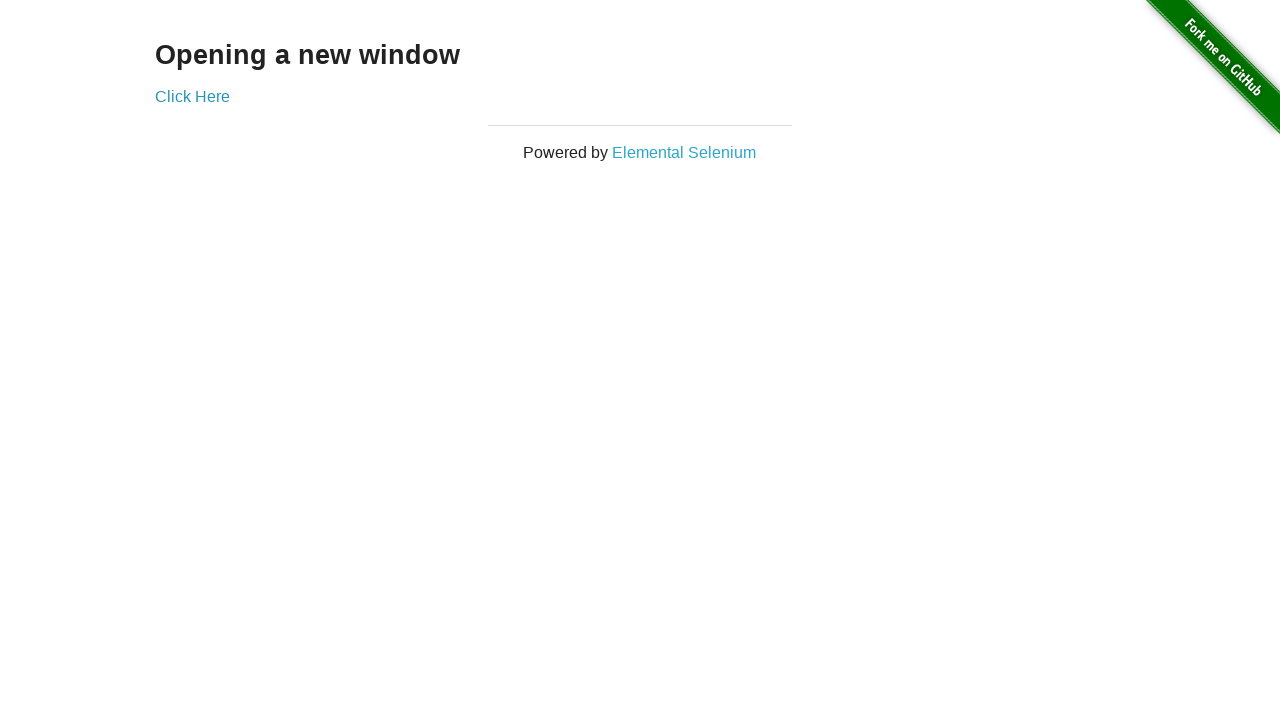